Tests tab switching by navigating to Downloads page, clicking a link that opens a new tab, switching to that tab, and clicking on Projects

Starting URL: https://www.techlearn.in

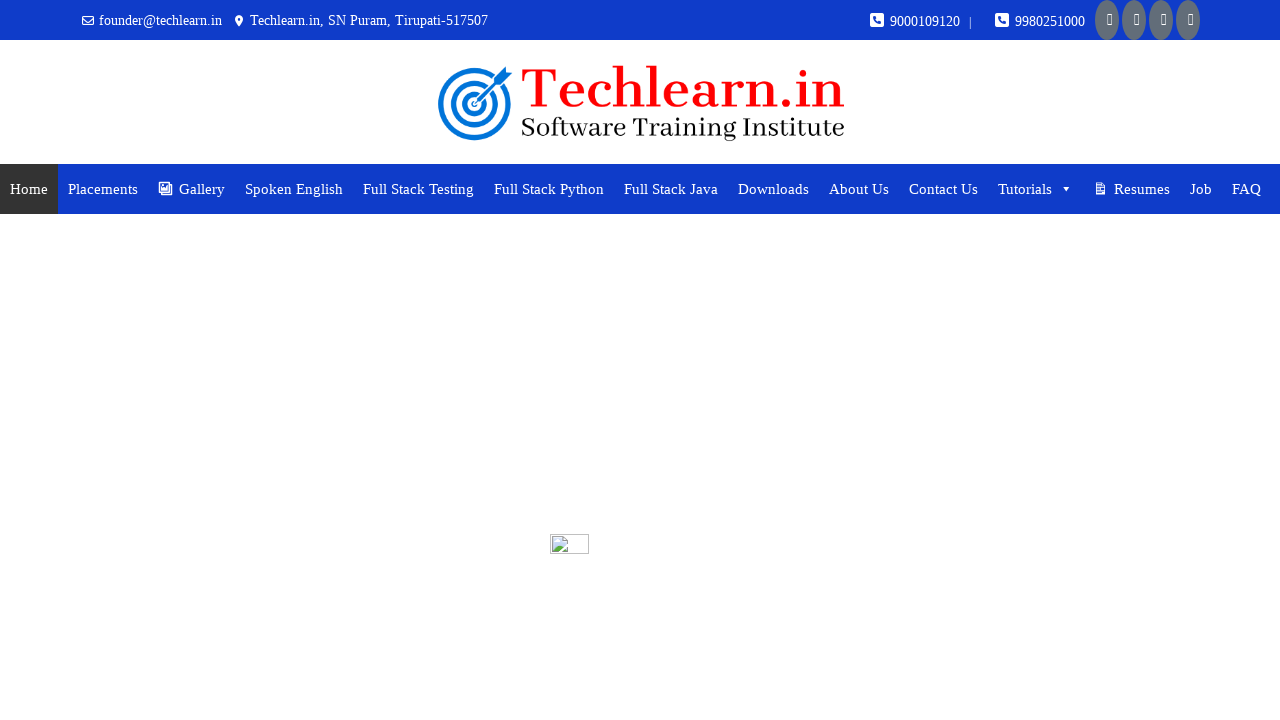

Clicked on Downloads link at (774, 189) on xpath=//a[normalize-space()='Downloads']
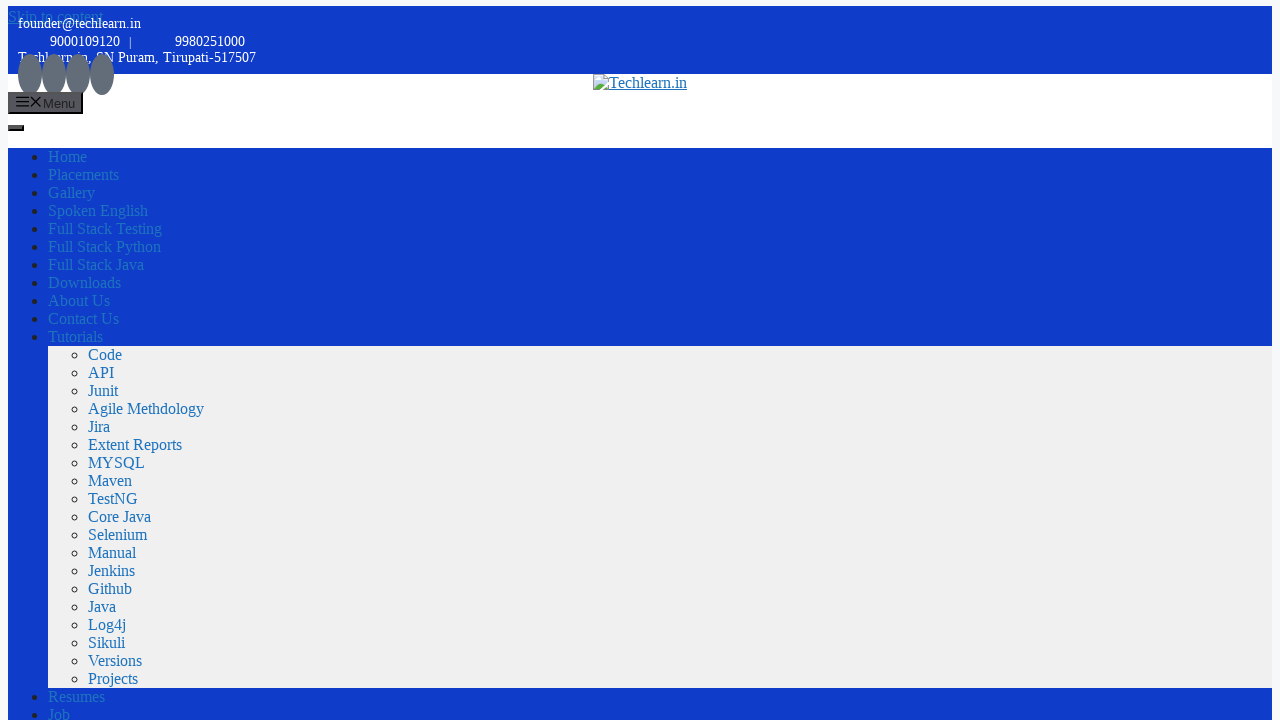

Scrolled down page by 500 pixels
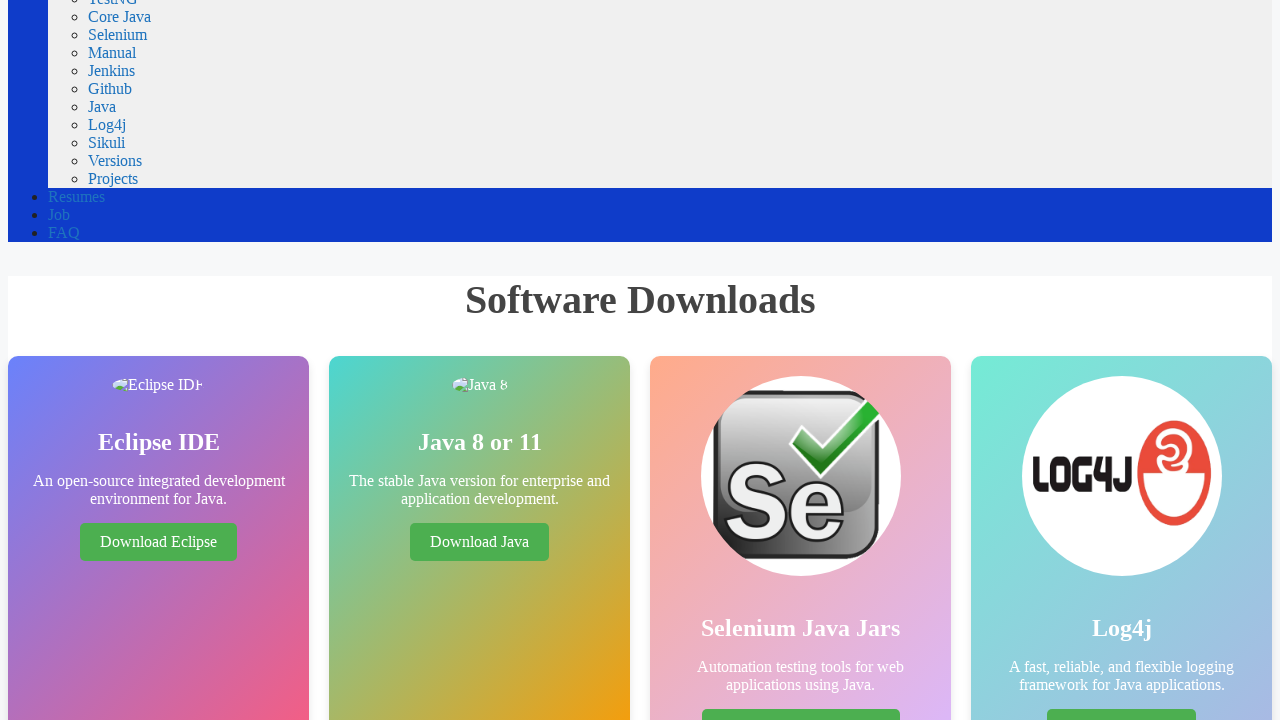

Clicked on Download Selenium Jars link, new tab opened at (800, 701) on xpath=//a[normalize-space()='Download Selenium Jars']
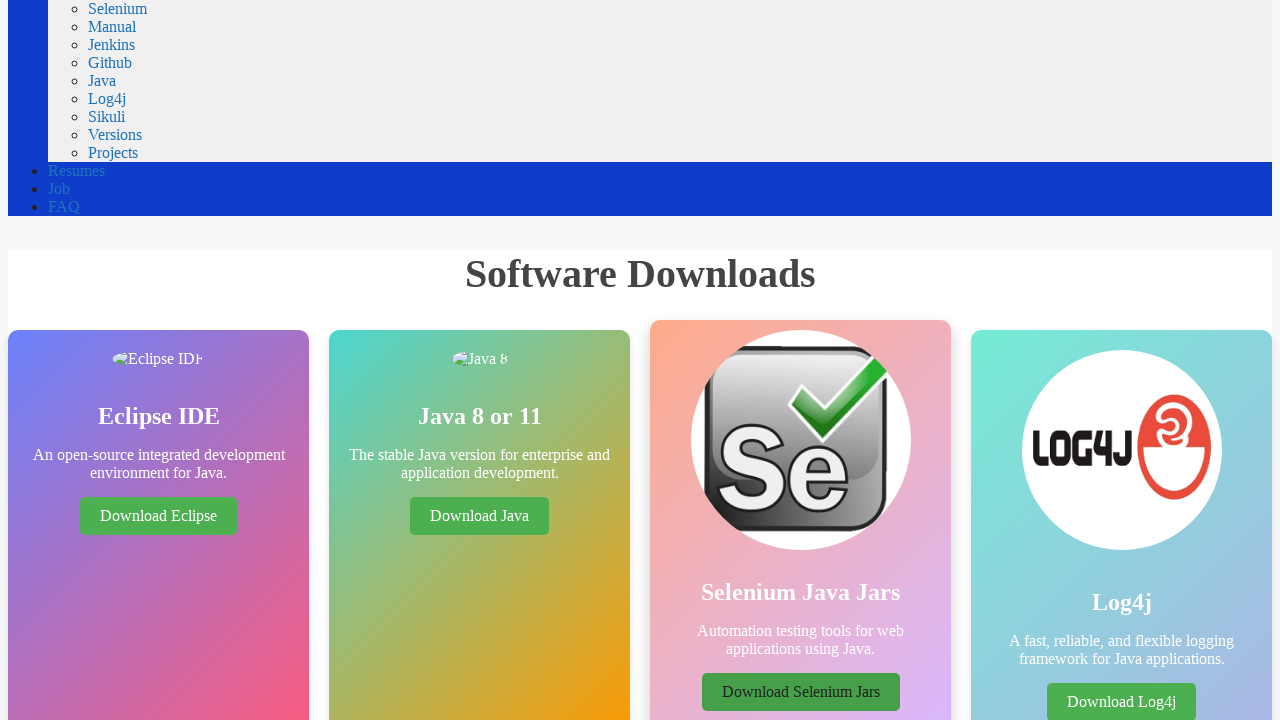

Switched to new tab and waited for page to load
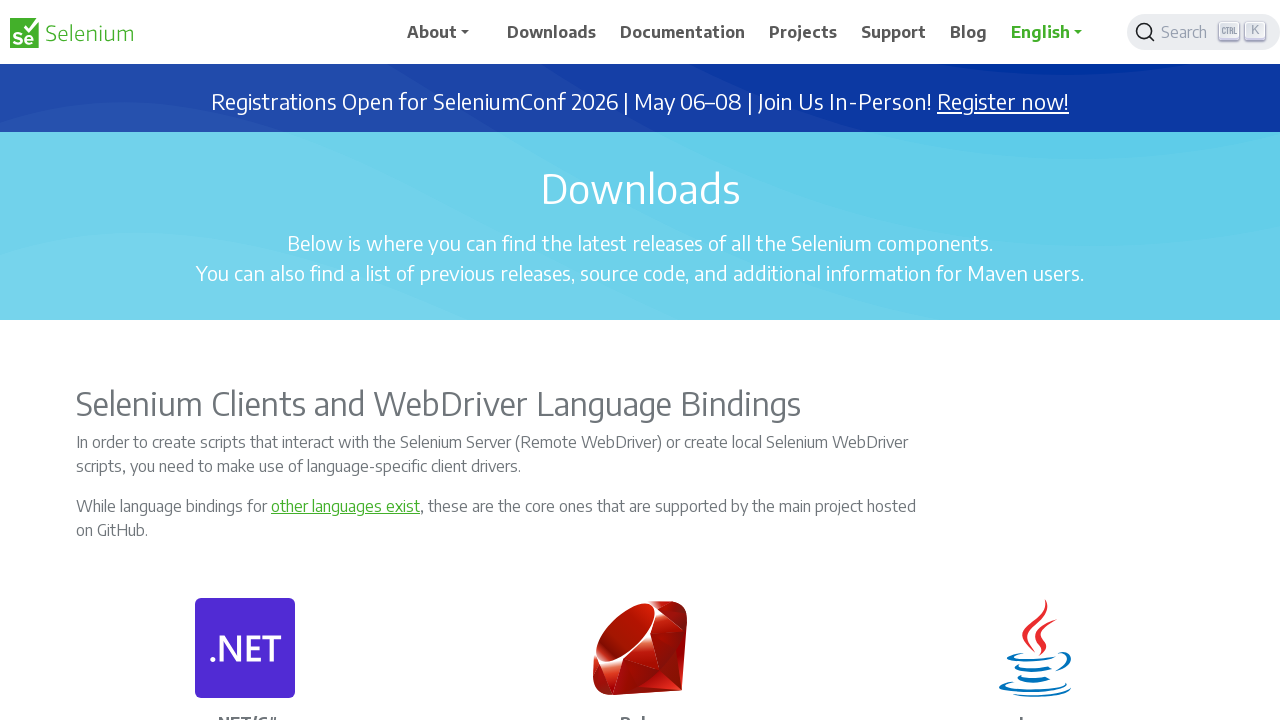

Clicked on Projects in the new tab at (803, 32) on xpath=//span[normalize-space()='Projects']
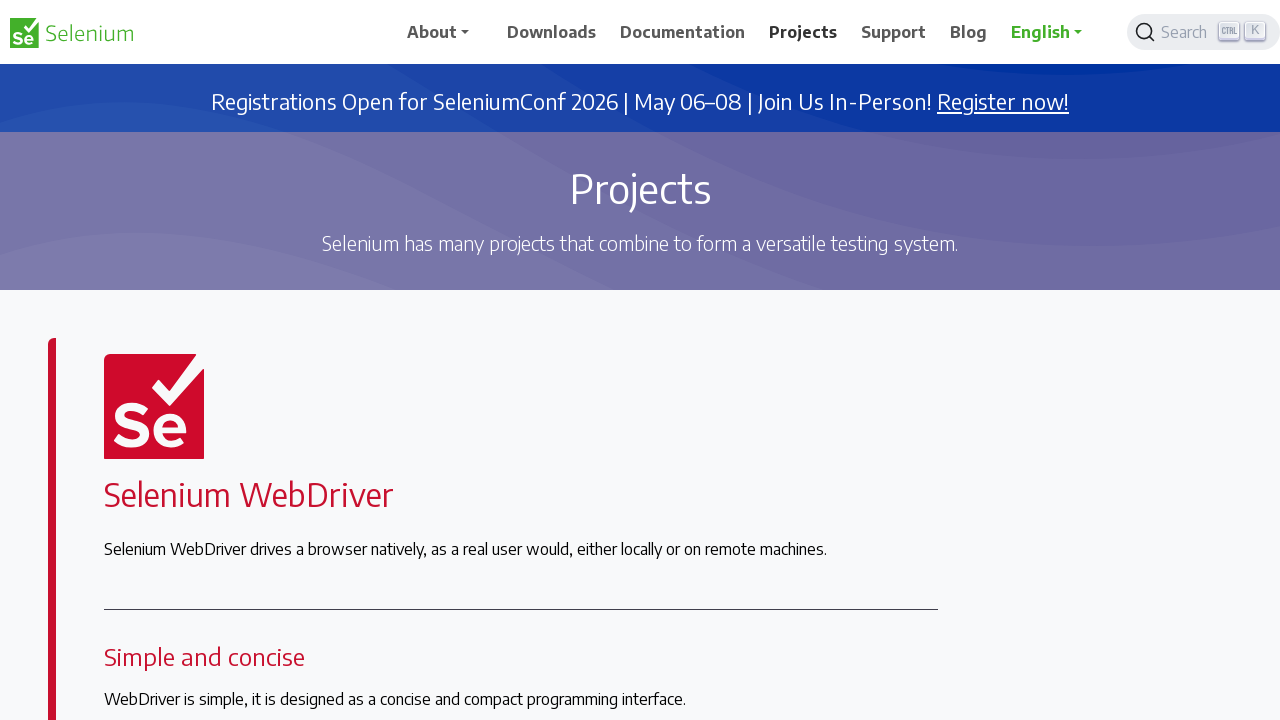

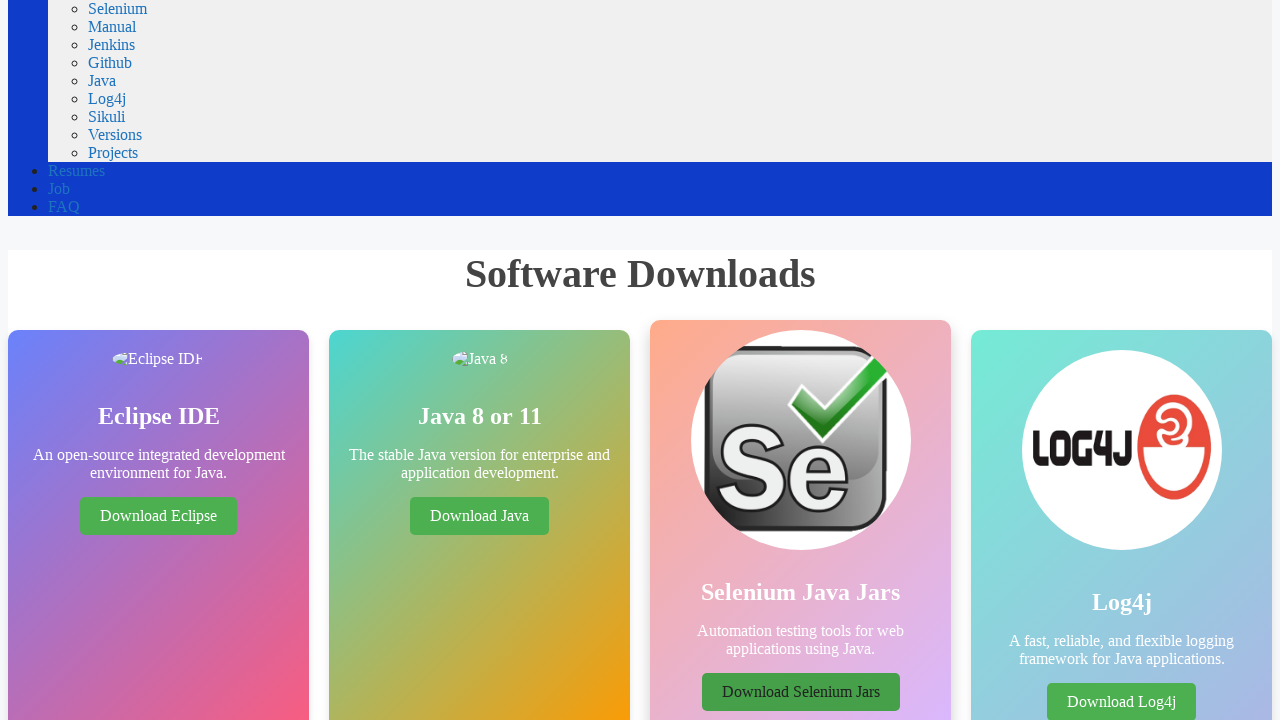